Verifies text and attributes of login page elements including "Remember me" checkbox label and "Forgot password" link

Starting URL: https://login1.nextbasecrm.com/

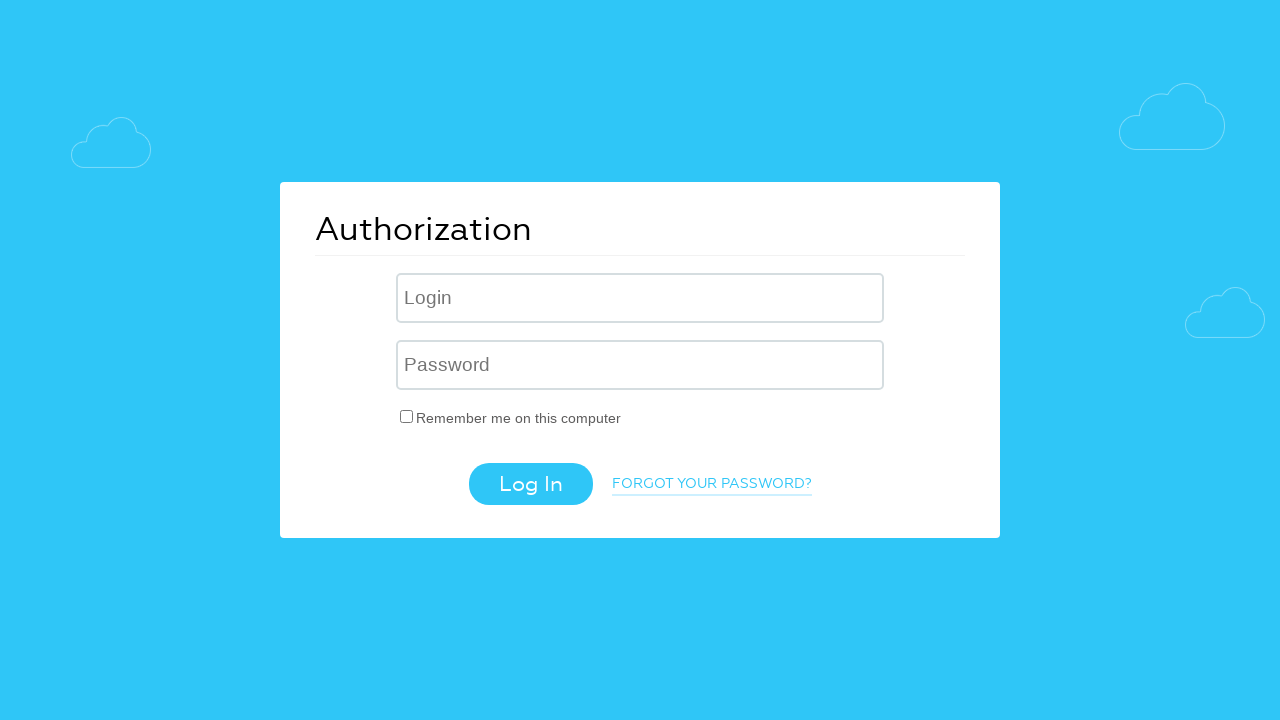

Retrieved text content from 'Remember me' checkbox label
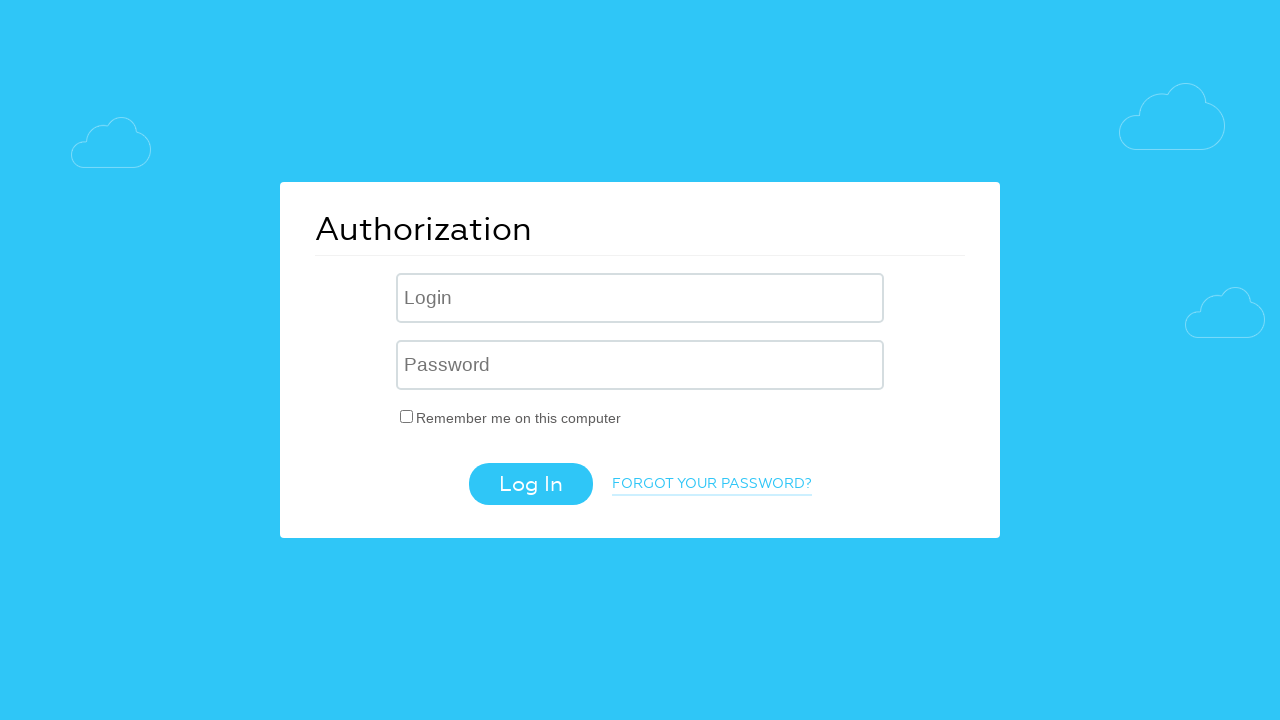

Verified 'Remember me' label text matches expected value
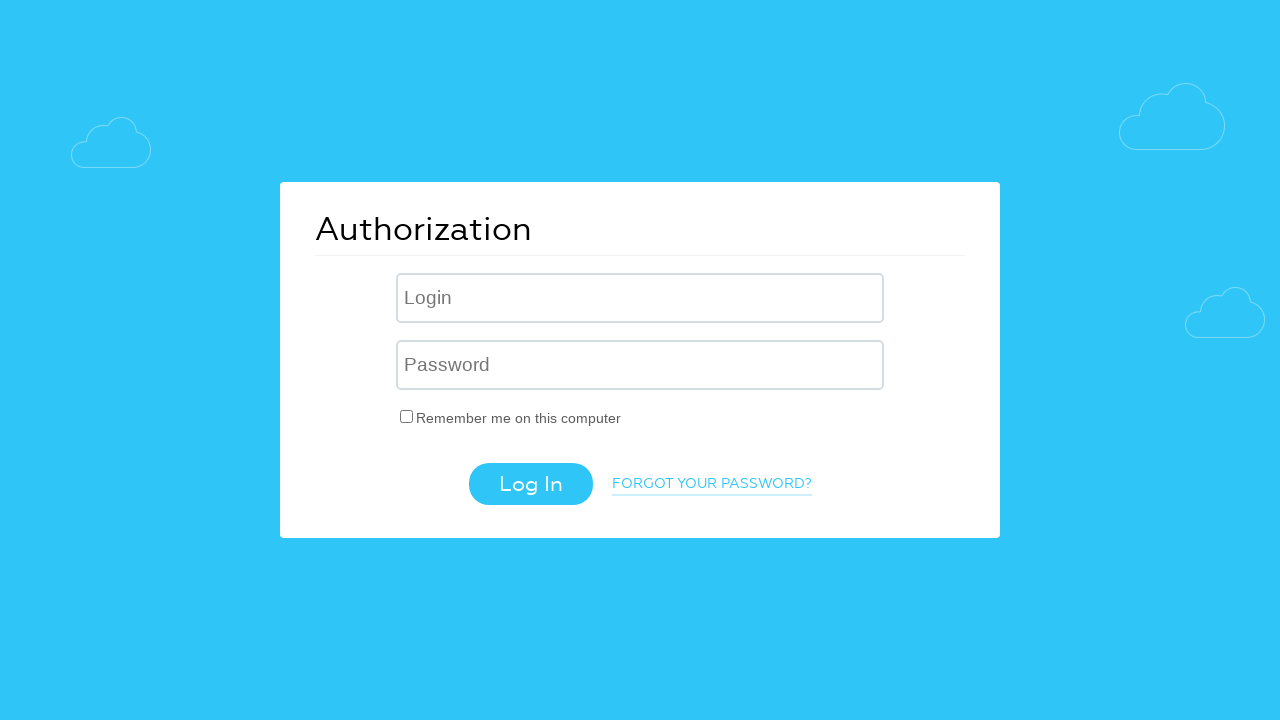

Retrieved text content from 'Forgot password' link
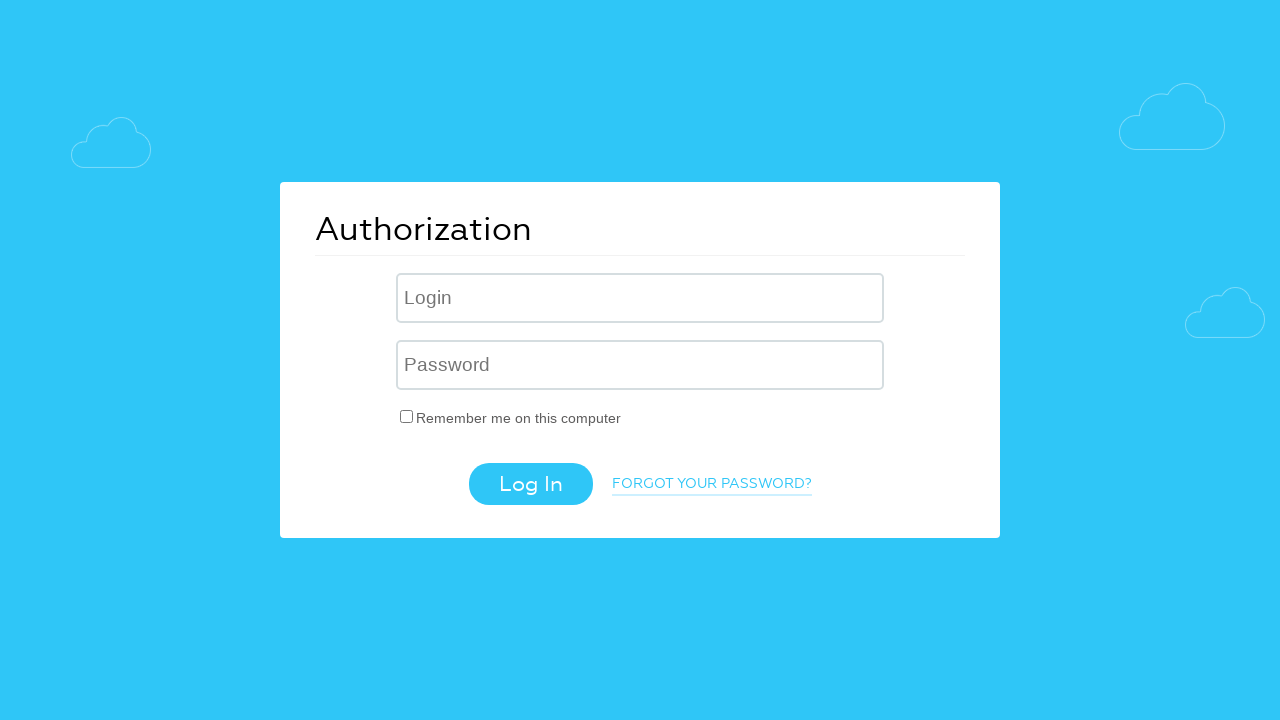

Verified 'Forgot password' link text matches expected value
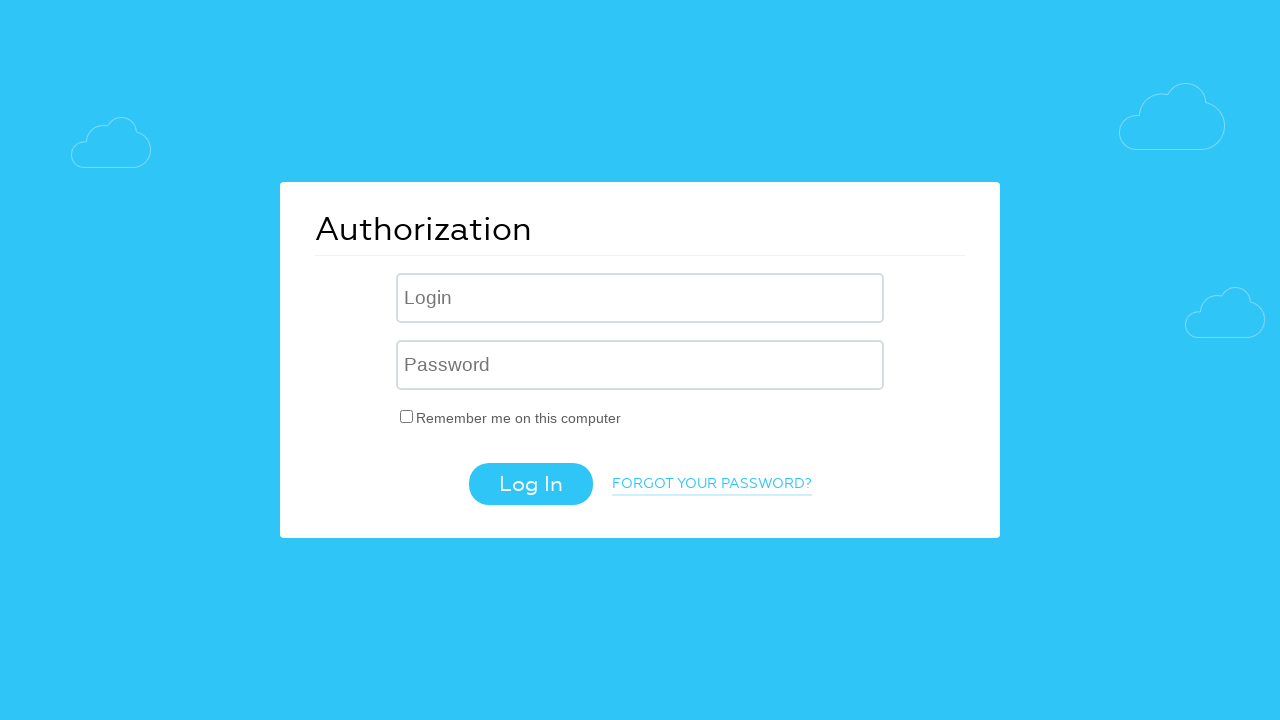

Retrieved href attribute from 'Forgot password' link
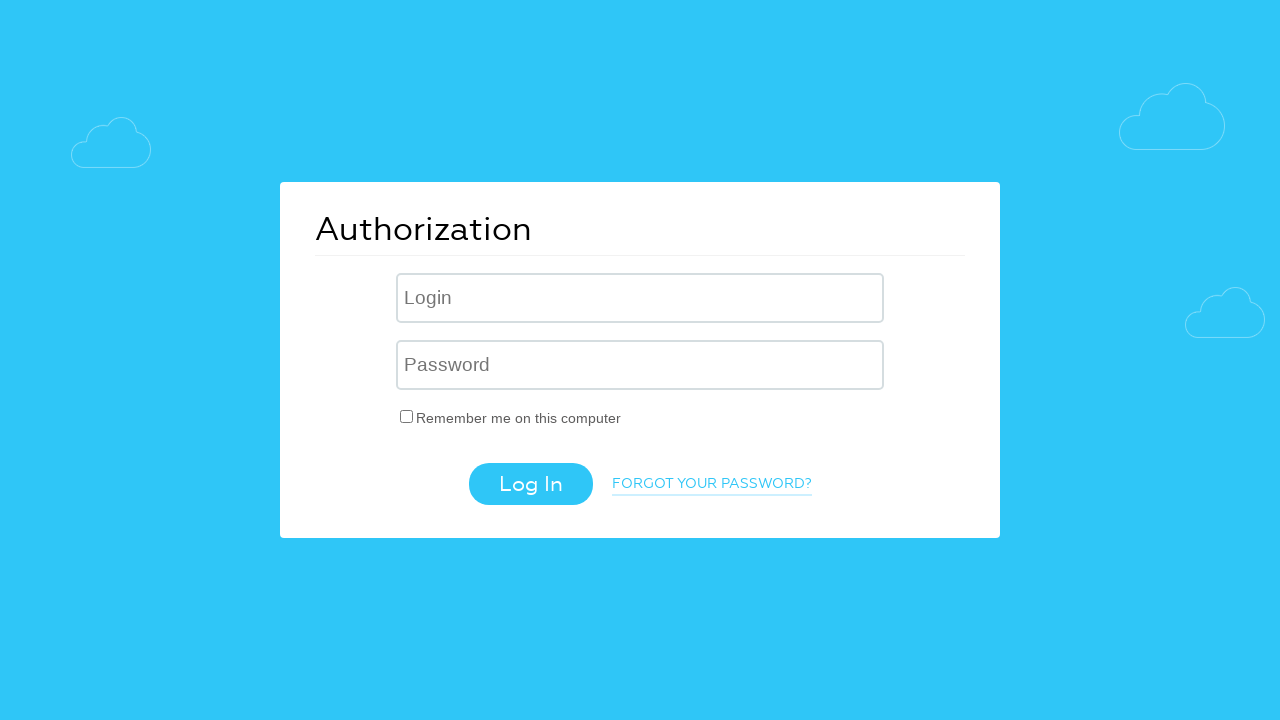

Verified 'Forgot password' href contains 'forgot_password=yes' parameter
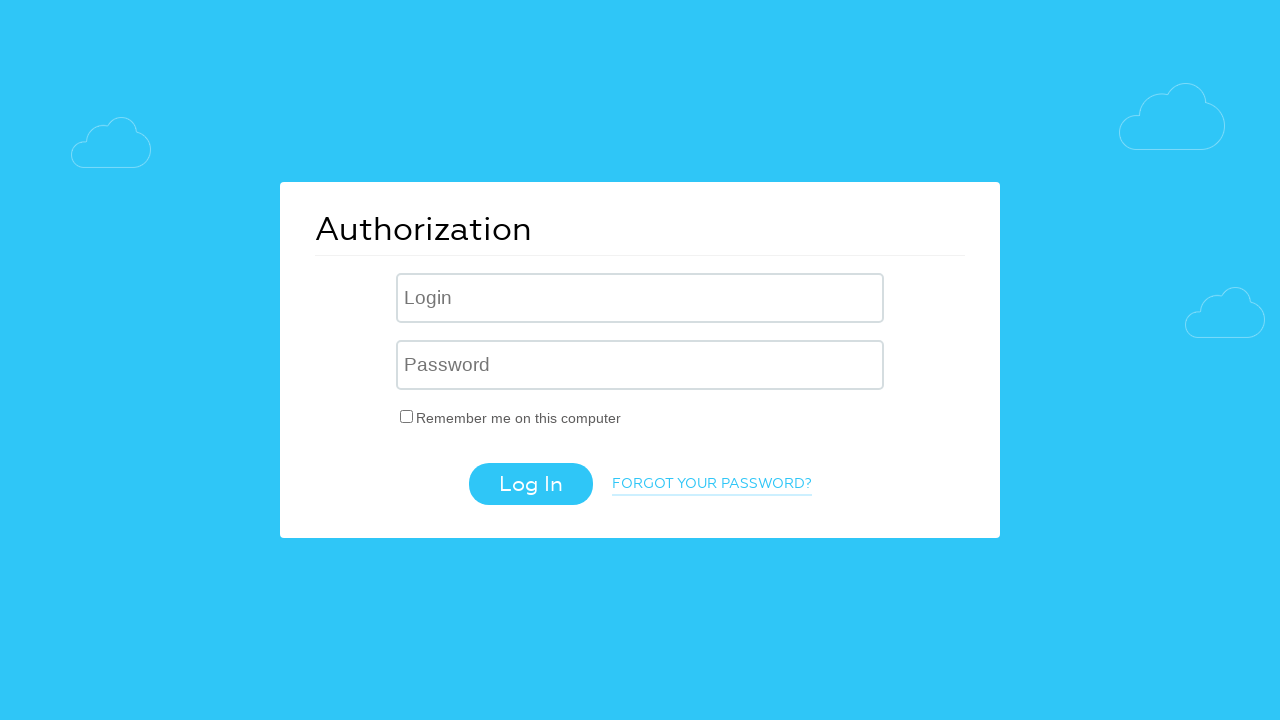

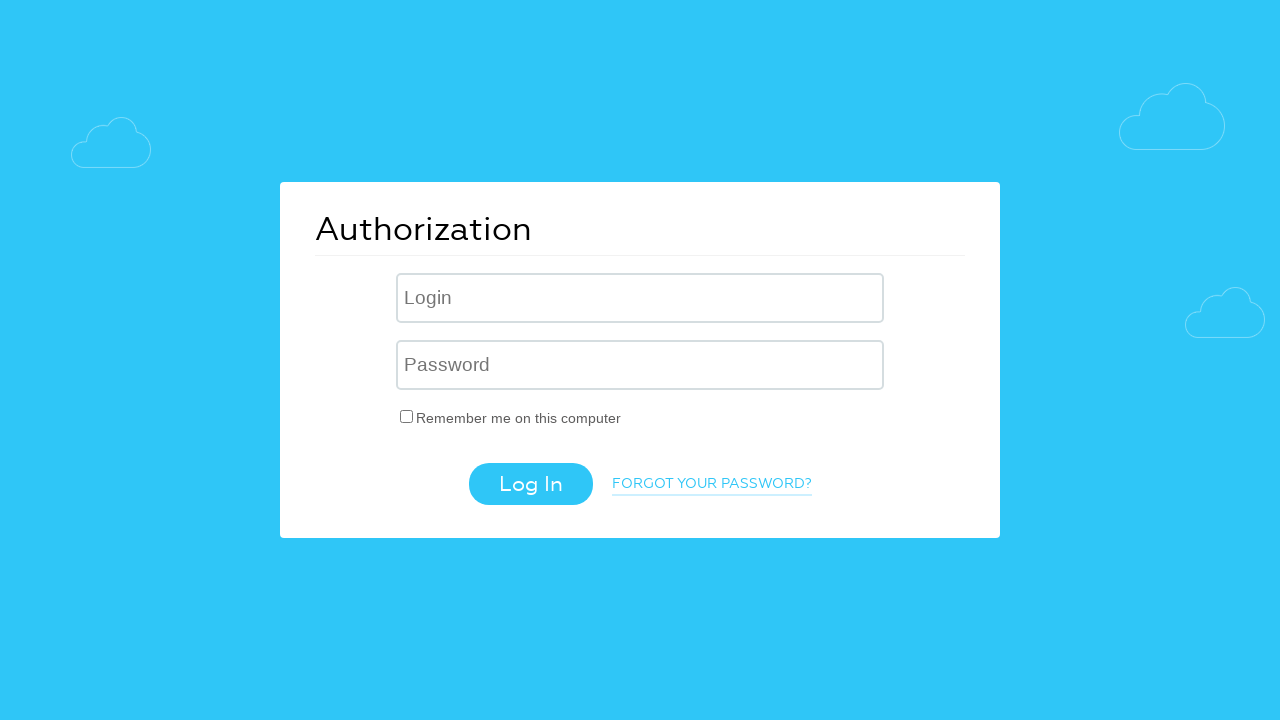